Tests click and hold functionality to select multiple consecutive items from 1 to 4 in a selectable list

Starting URL: https://automationfc.github.io/jquery-selectable/

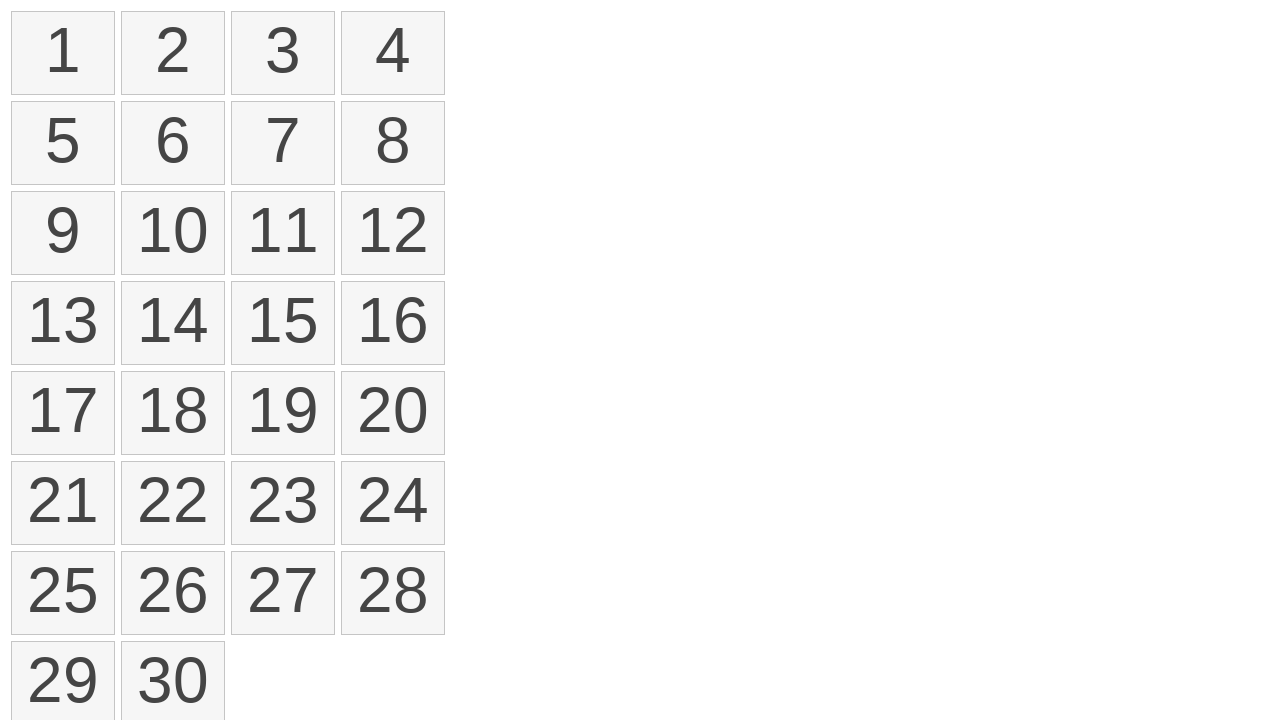

Located all selectable list items
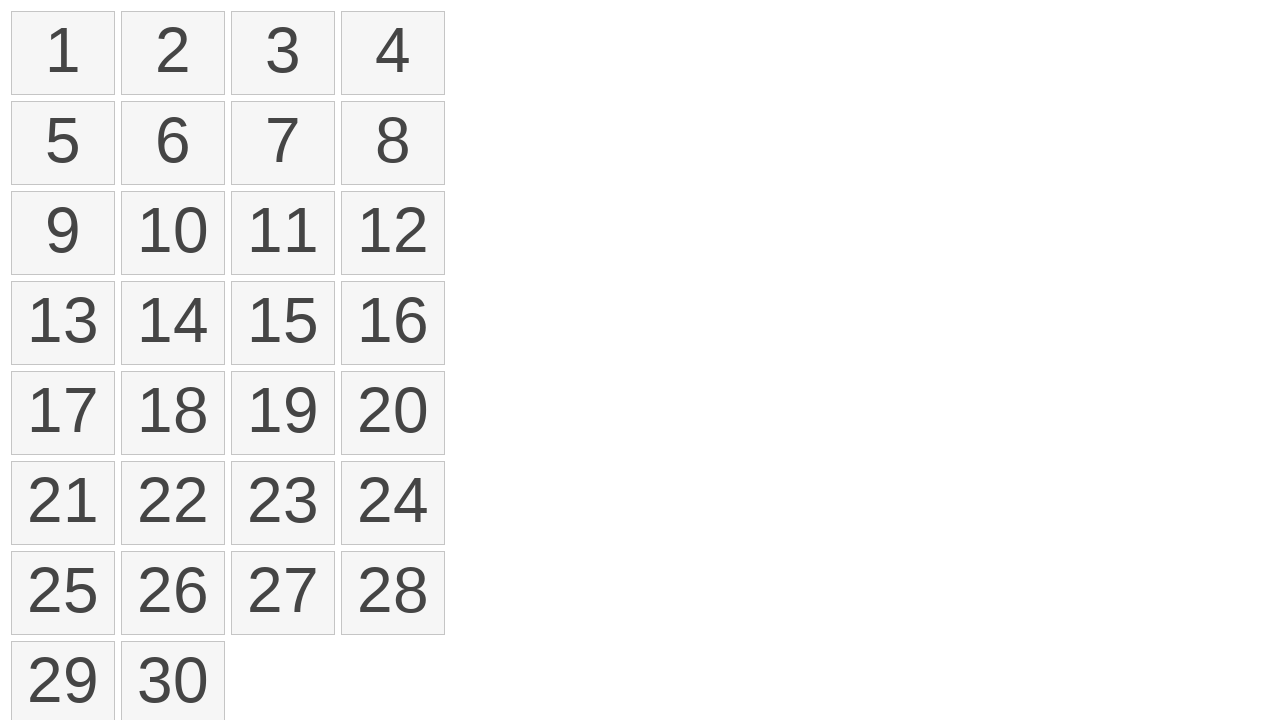

Located first item in selectable list
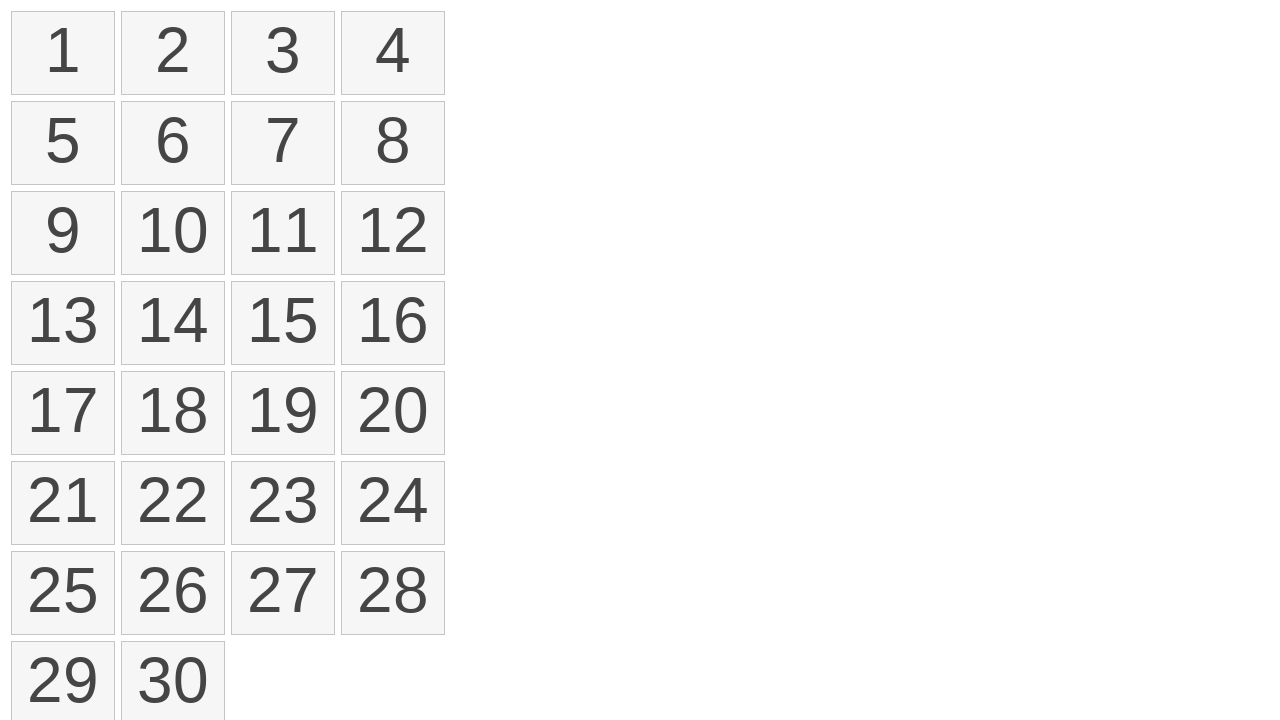

Located fourth item in selectable list
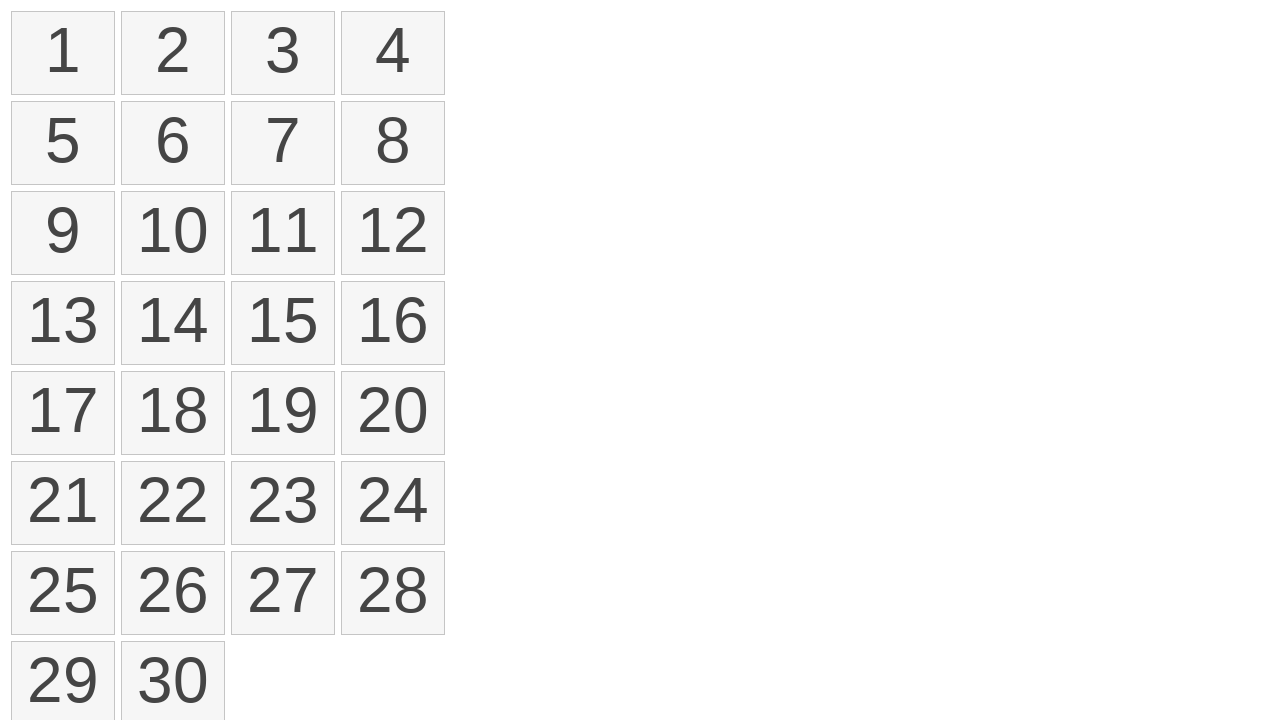

Performed click and drag selection from first item to fourth item at (393, 53)
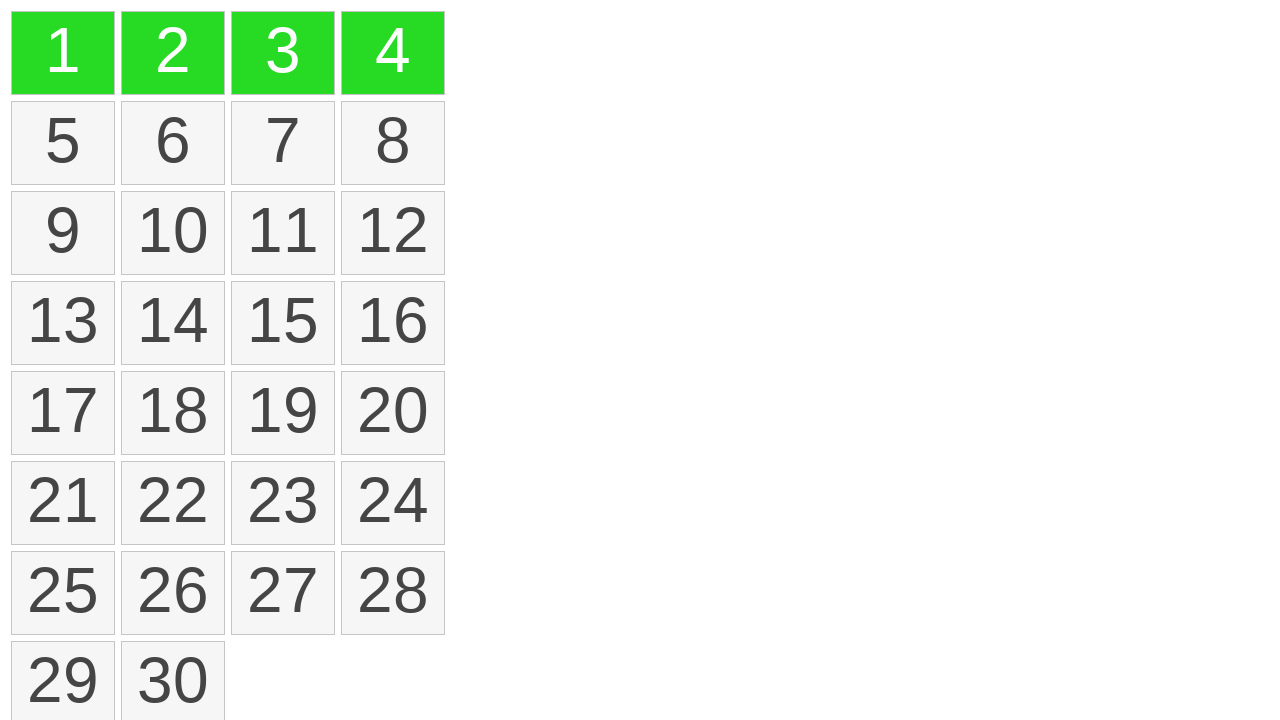

Located all selected items in the list
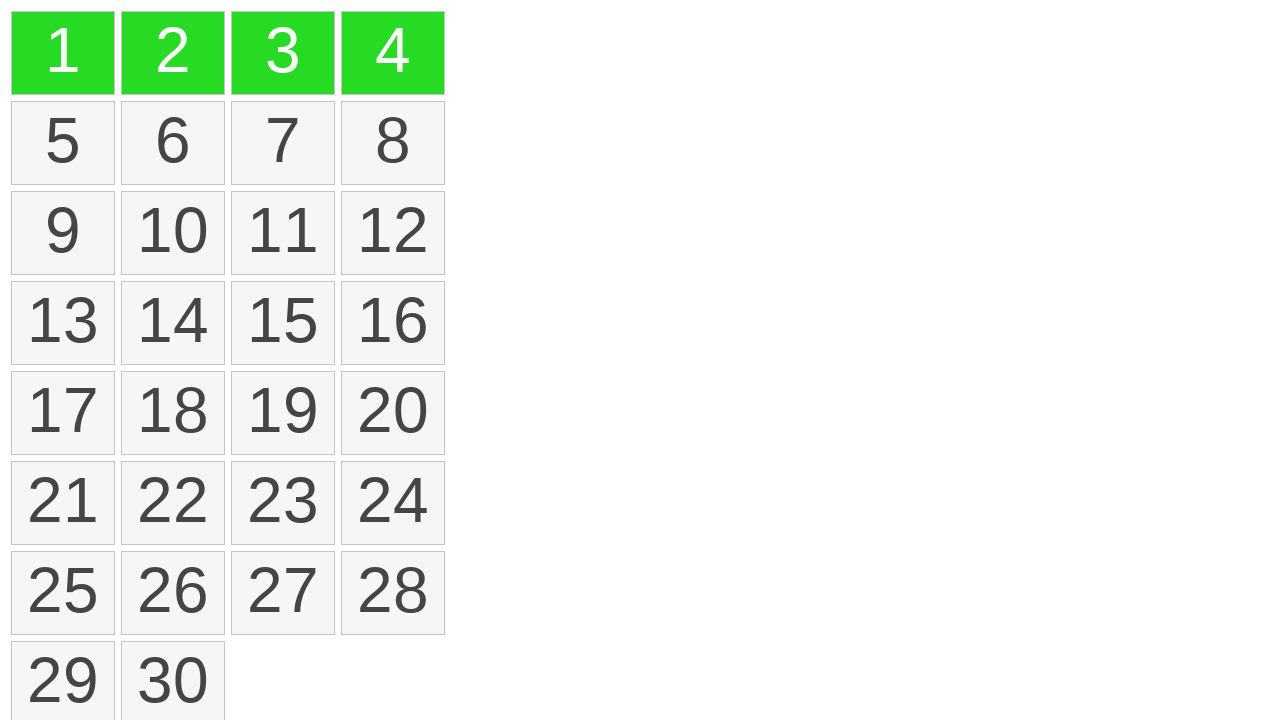

Verified that exactly 4 items are selected
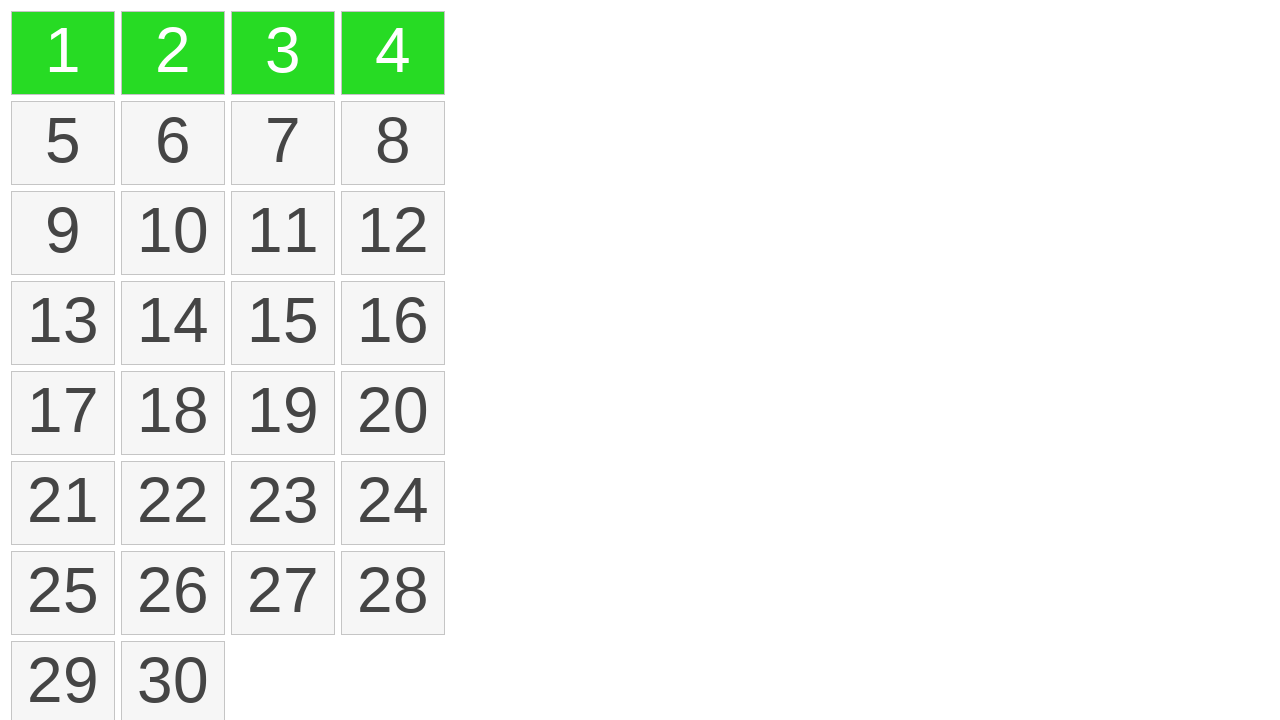

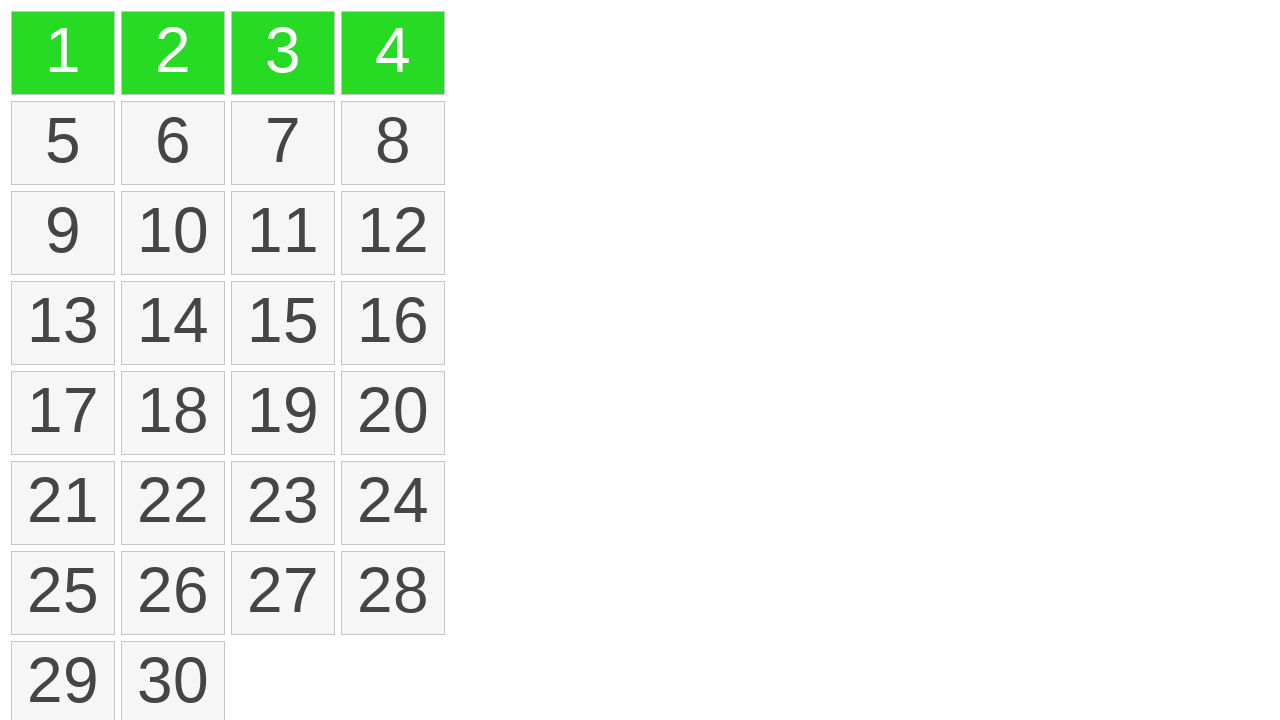